Tests drag and drop functionality by dragging multiple elements to their target locations on a Selenium training page

Starting URL: https://omrbranch.com/seleniumtraininginchennaiomr

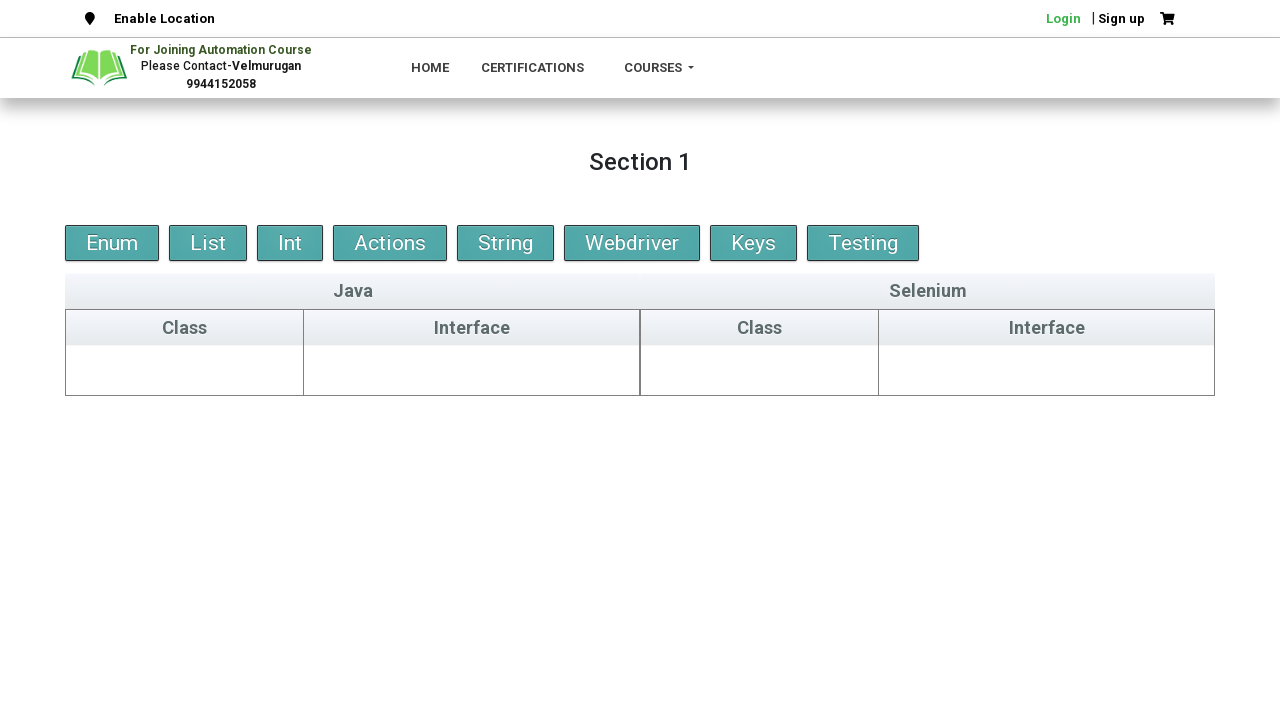

Dragged 'Actions' element to Java Class section at (185, 370)
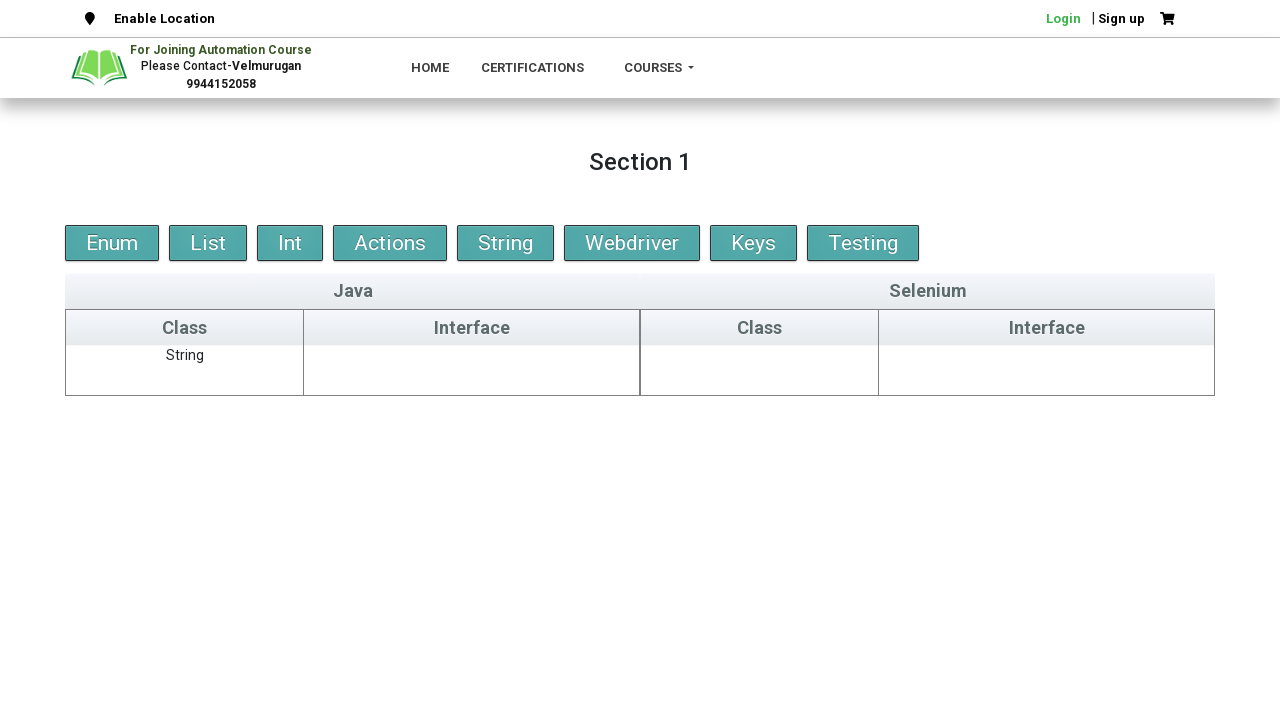

Dragged 'Interface' element to Java Interface section at (472, 370)
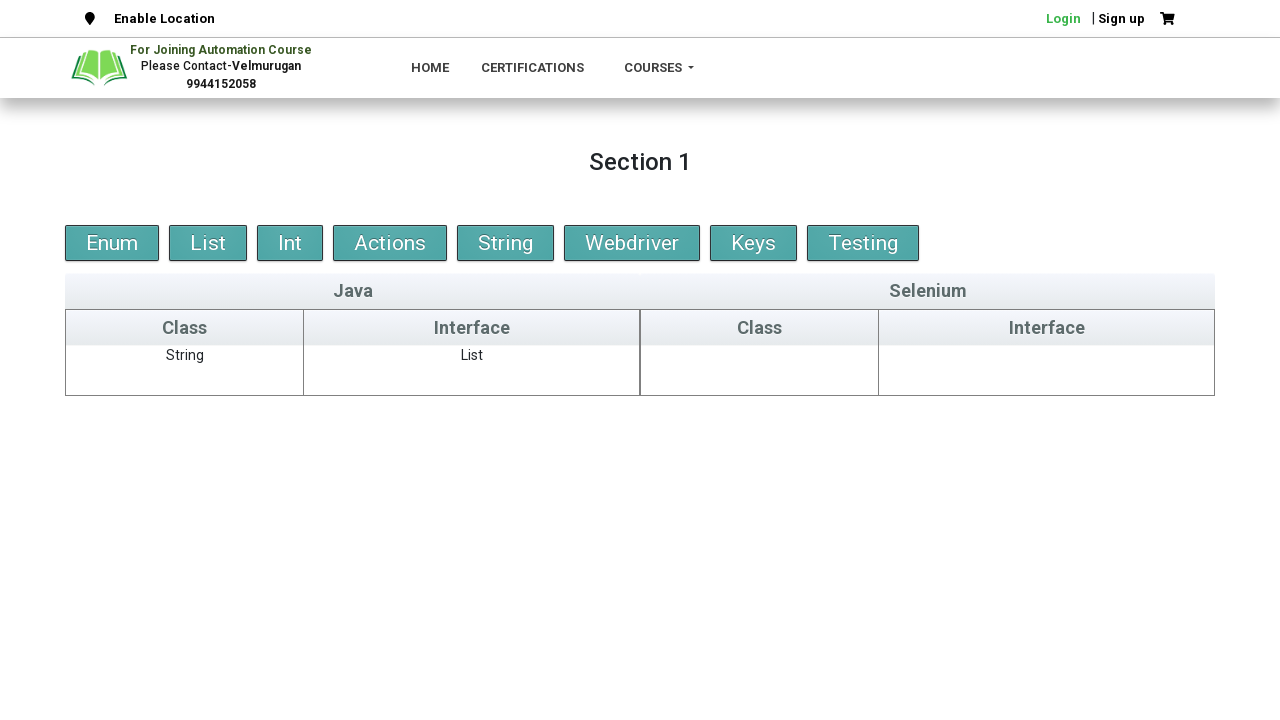

Dragged 'Action' element to Selenium Class section at (760, 370)
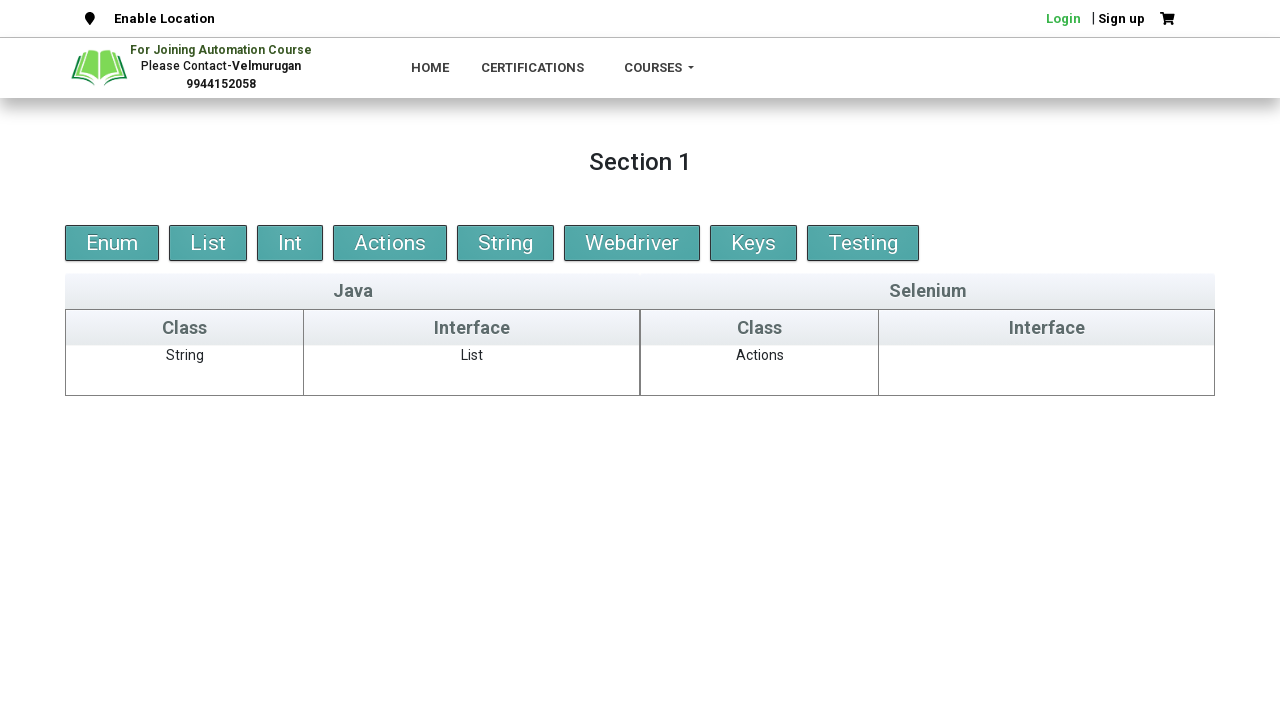

Dragged 'WebDriver' element to Selenium Interface section at (1047, 370)
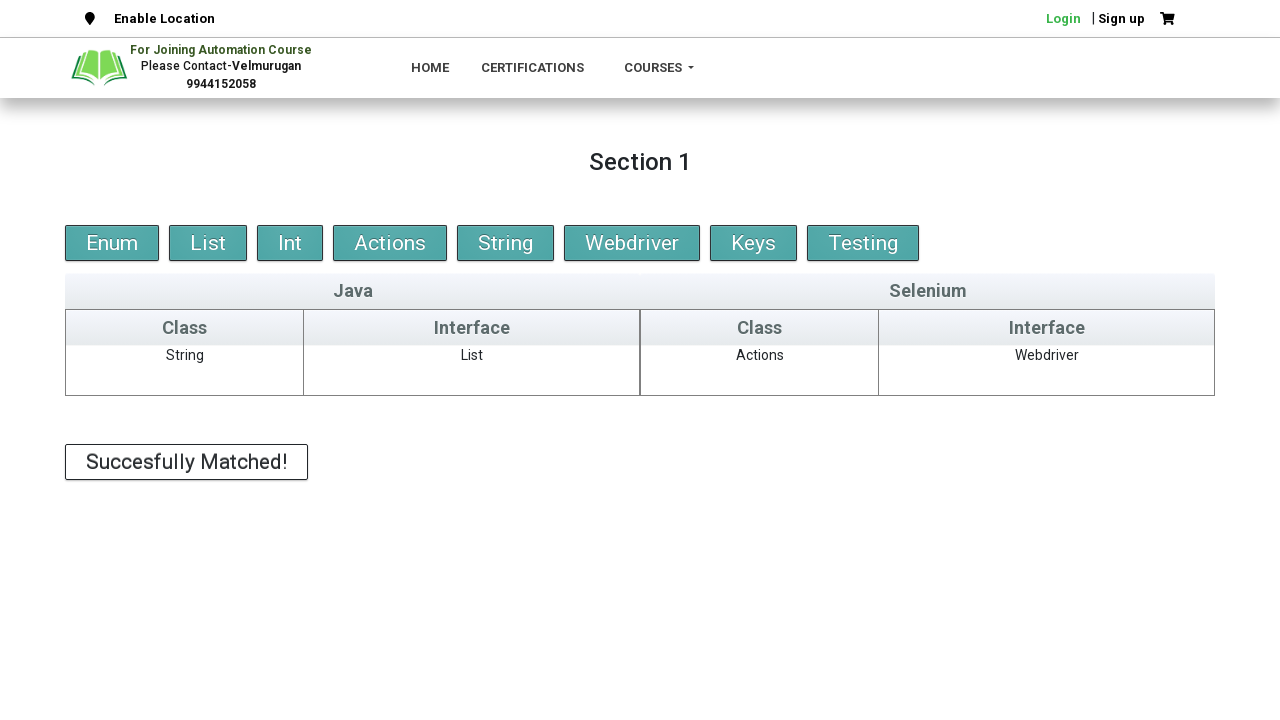

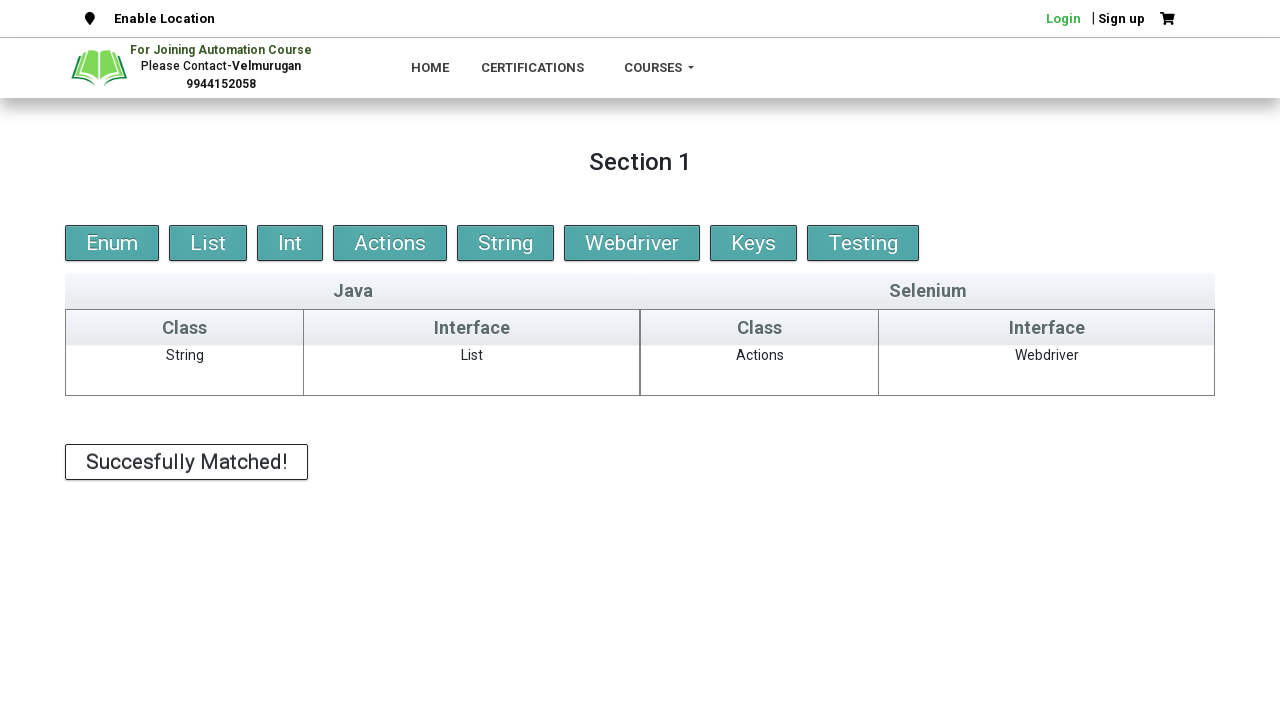